Tests calendar date picker functionality by selecting a specific date through month and year dropdowns

Starting URL: https://www.hyrtutorials.com/p/calendar-practice.html

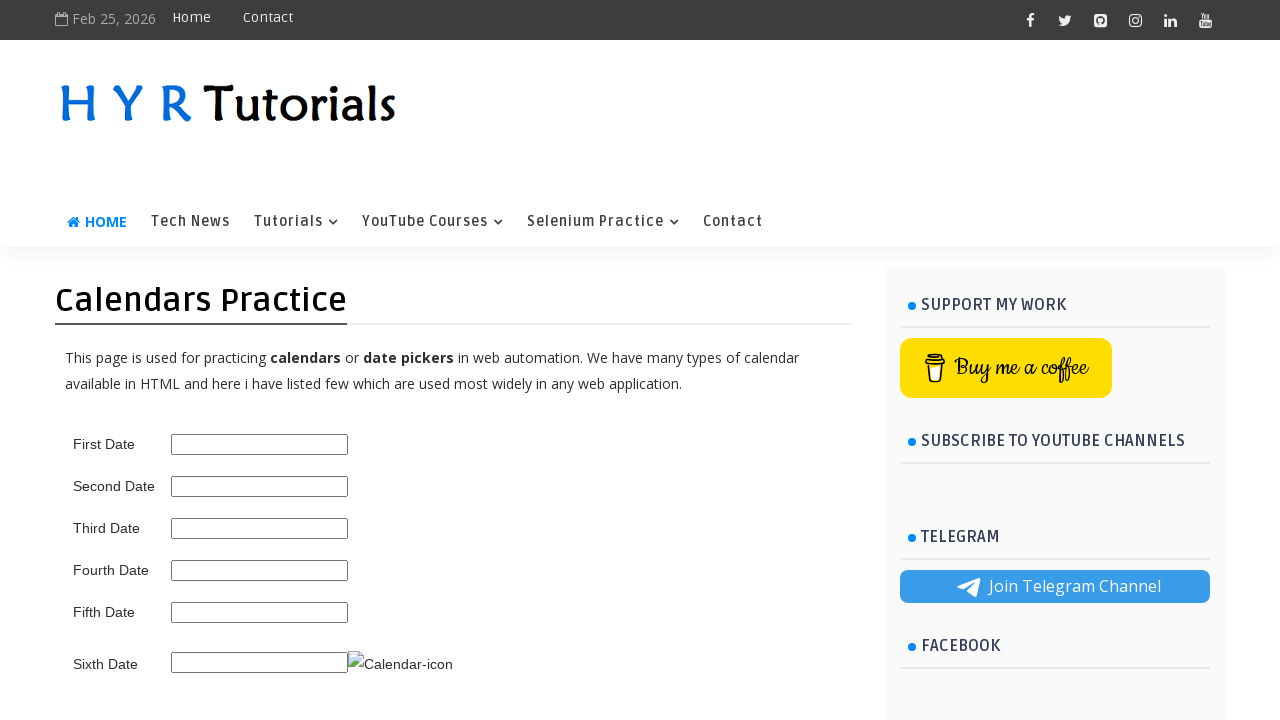

Clicked on the third date picker calendar field at (260, 528) on #third_date_picker
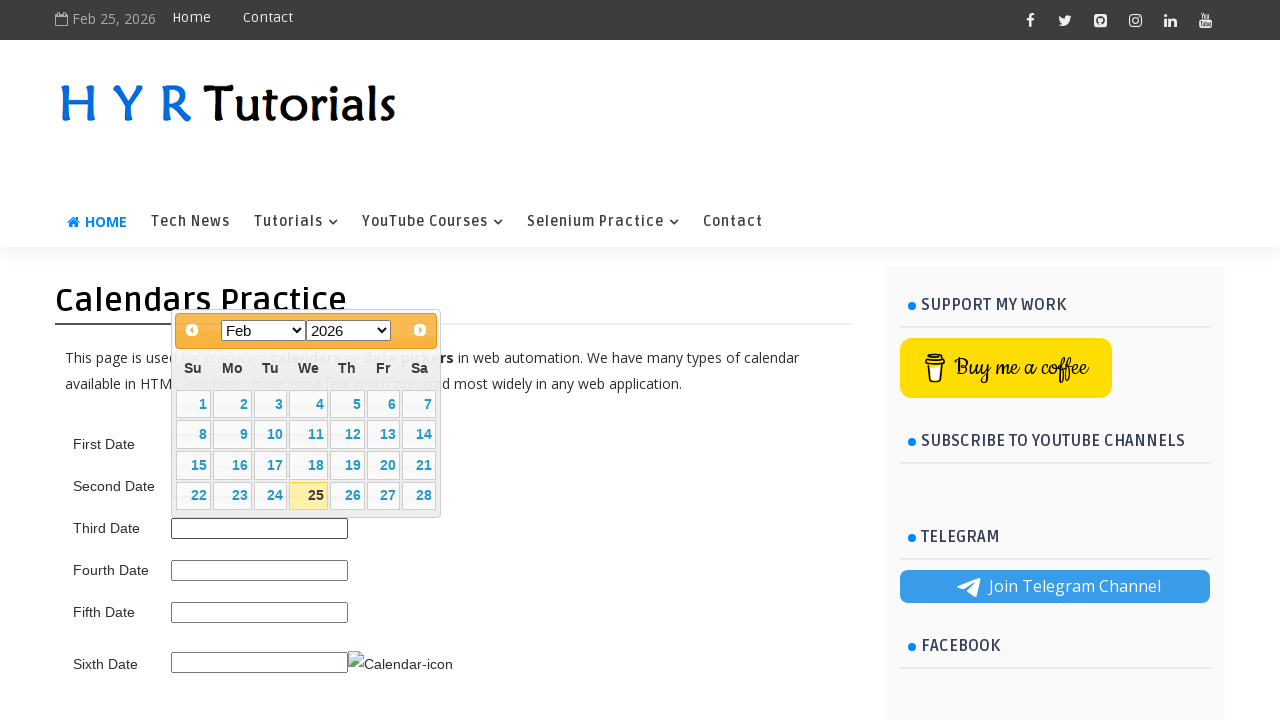

Selected December from month dropdown on select.ui-datepicker-month
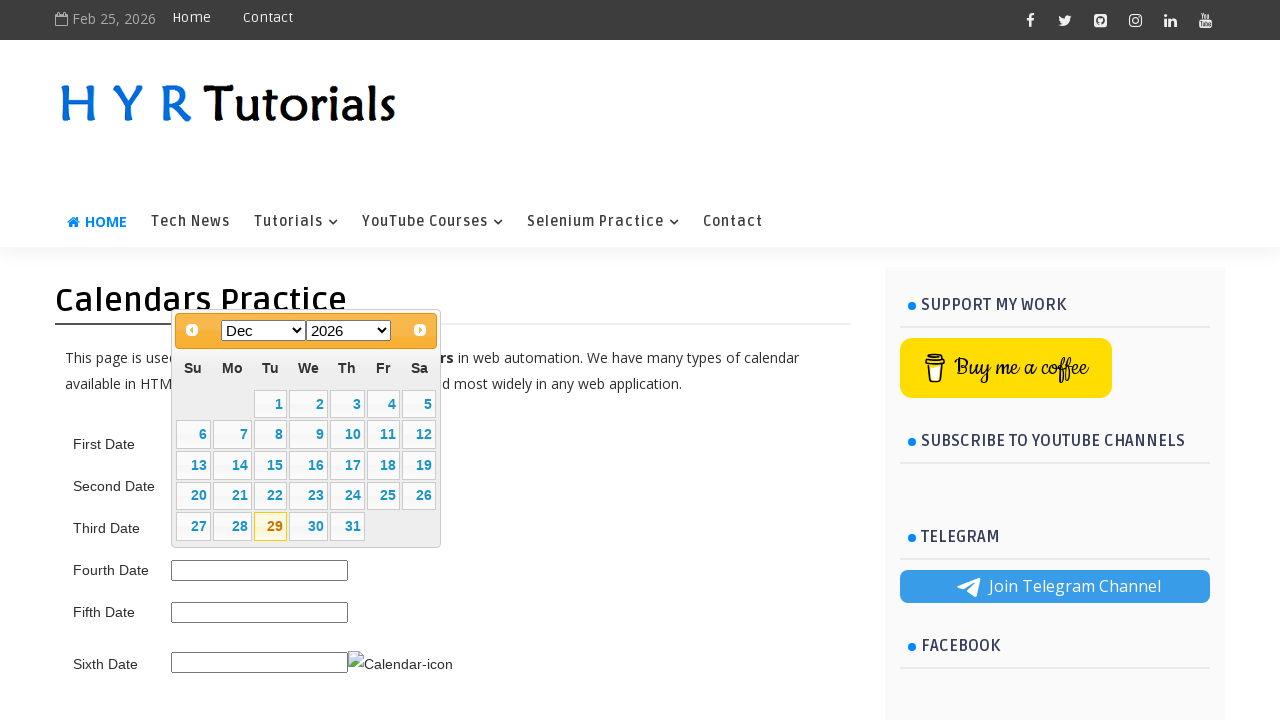

Selected 2023 from year dropdown on select.ui-datepicker-year
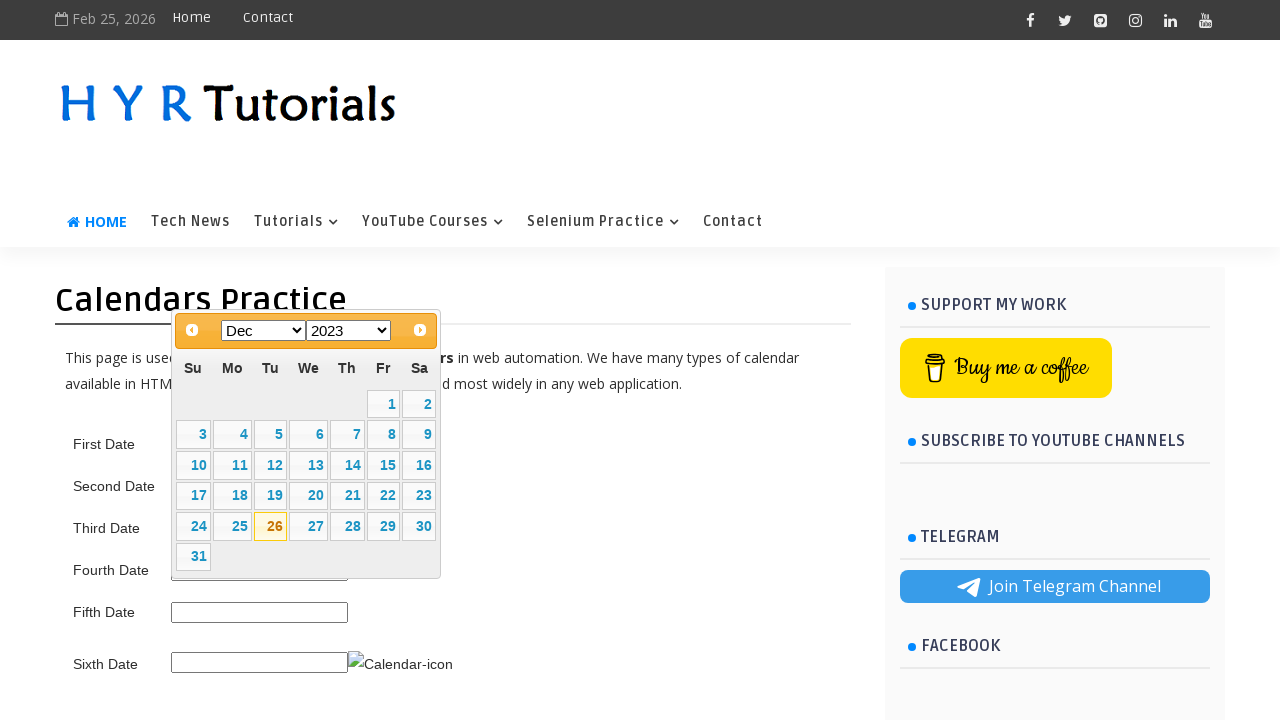

Clicked on day 20 in the calendar to select the date at (309, 496) on xpath=//table[@class='ui-datepicker-calendar']//td[@data-handler='selectDay']/a[
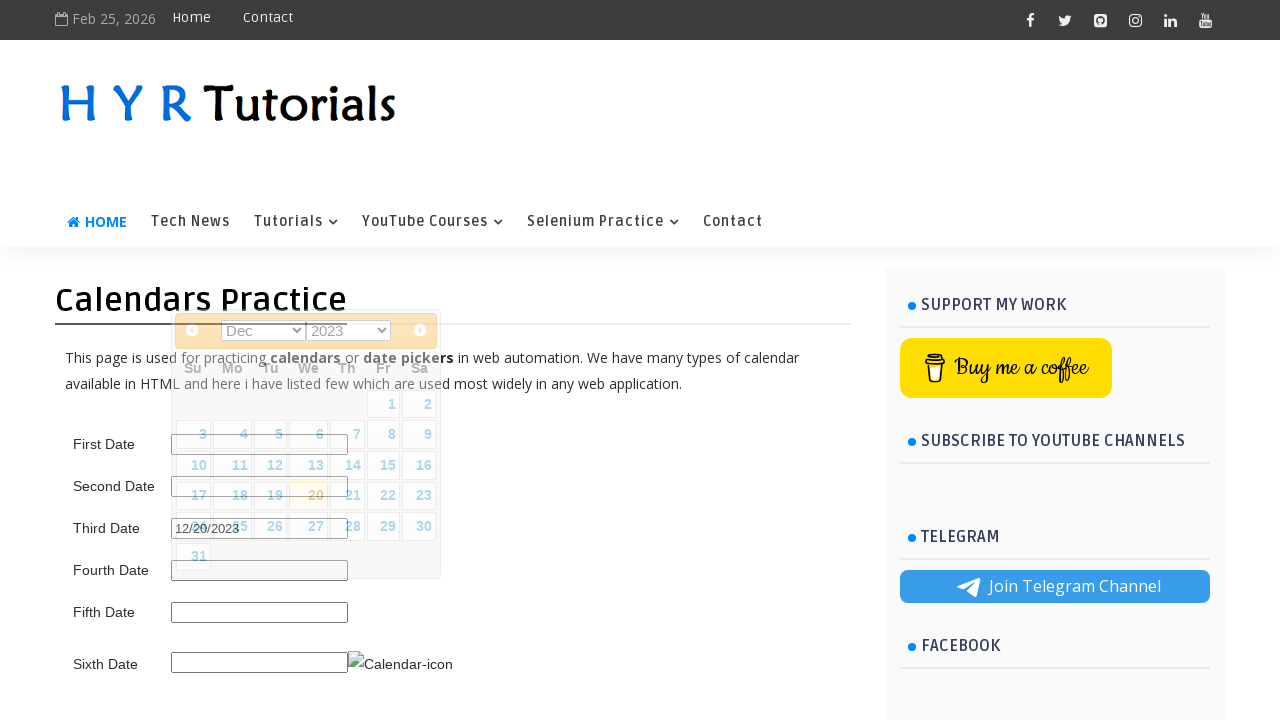

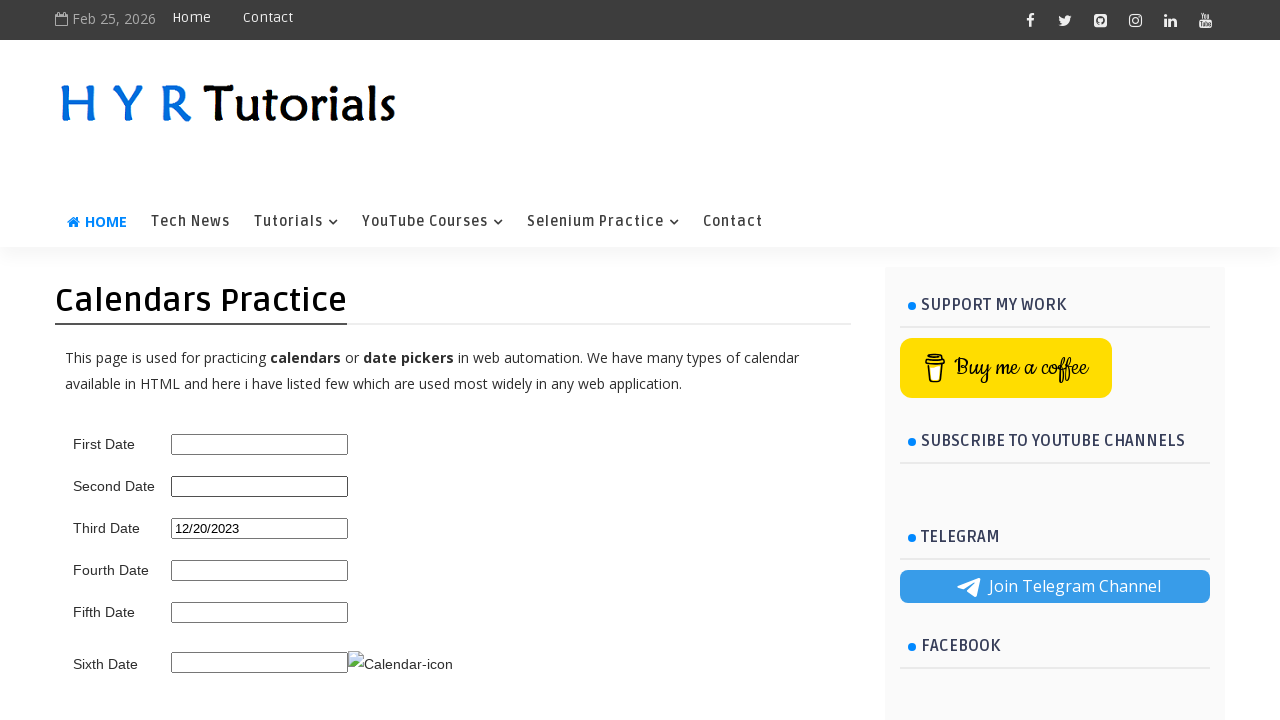